Tests that the Clear completed button displays the correct text when items are completed

Starting URL: https://demo.playwright.dev/todomvc

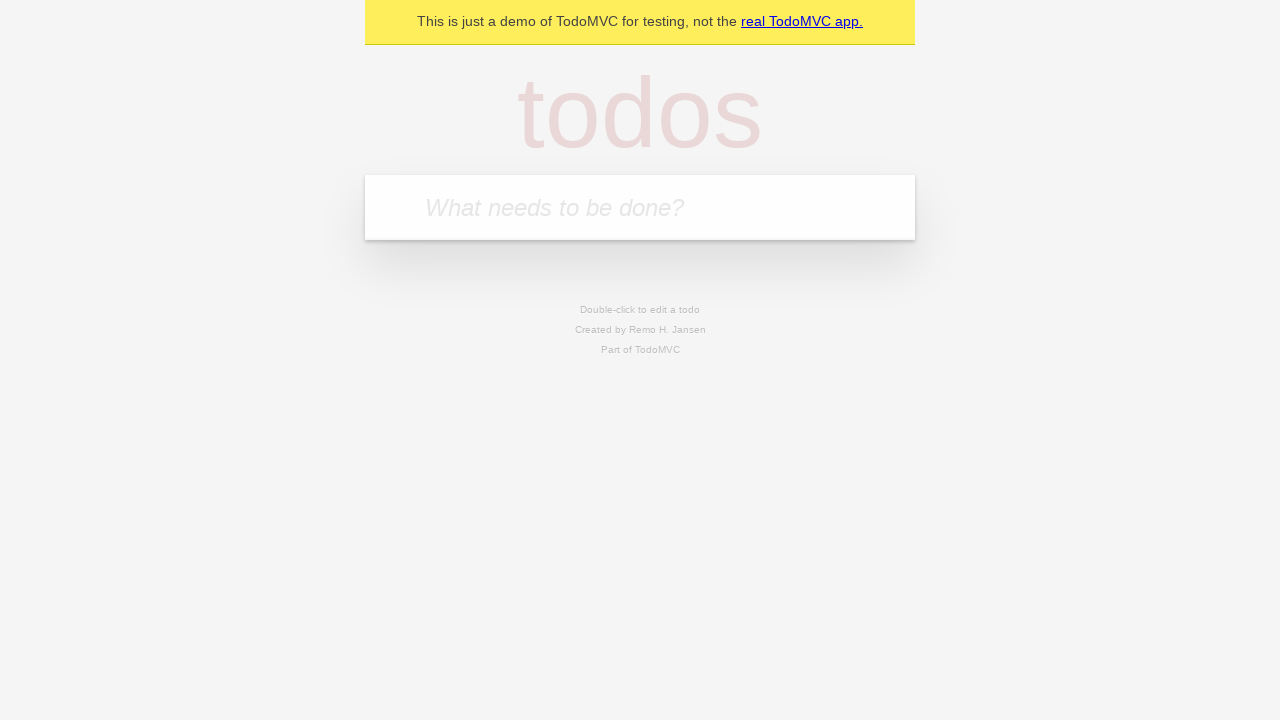

Filled todo input with 'buy some cheese' on internal:attr=[placeholder="What needs to be done?"i]
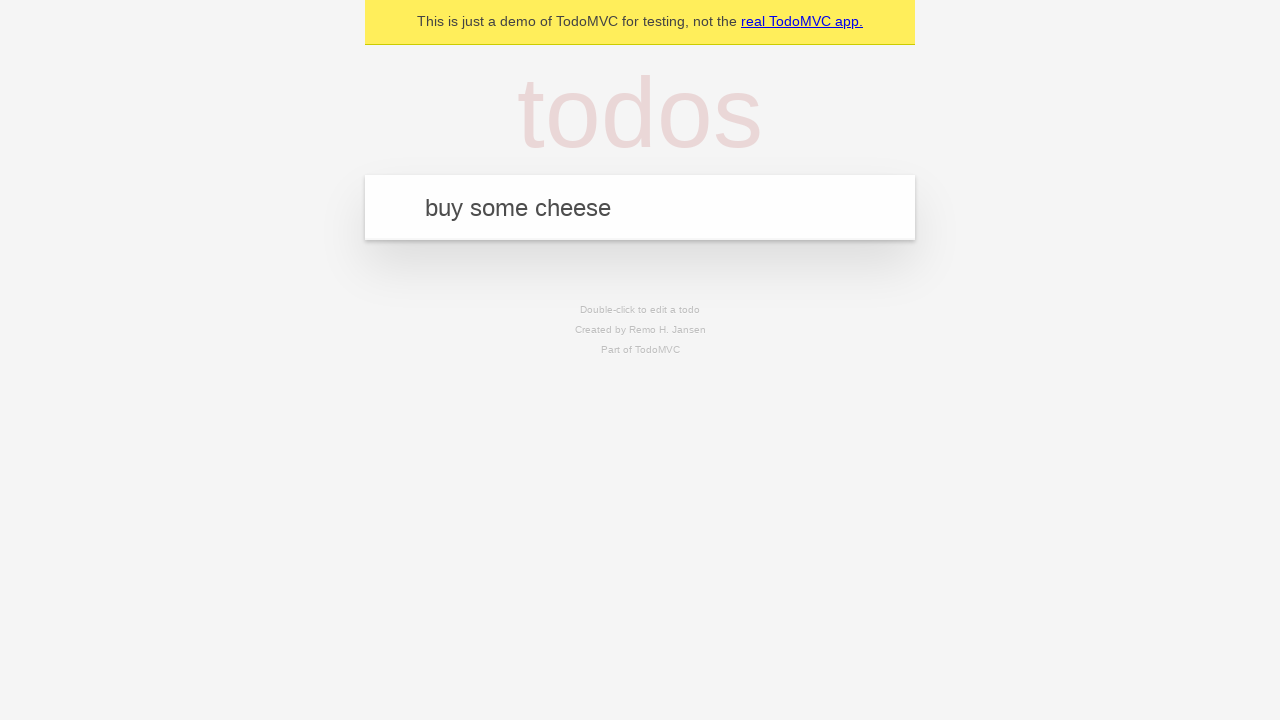

Pressed Enter to add todo 'buy some cheese' on internal:attr=[placeholder="What needs to be done?"i]
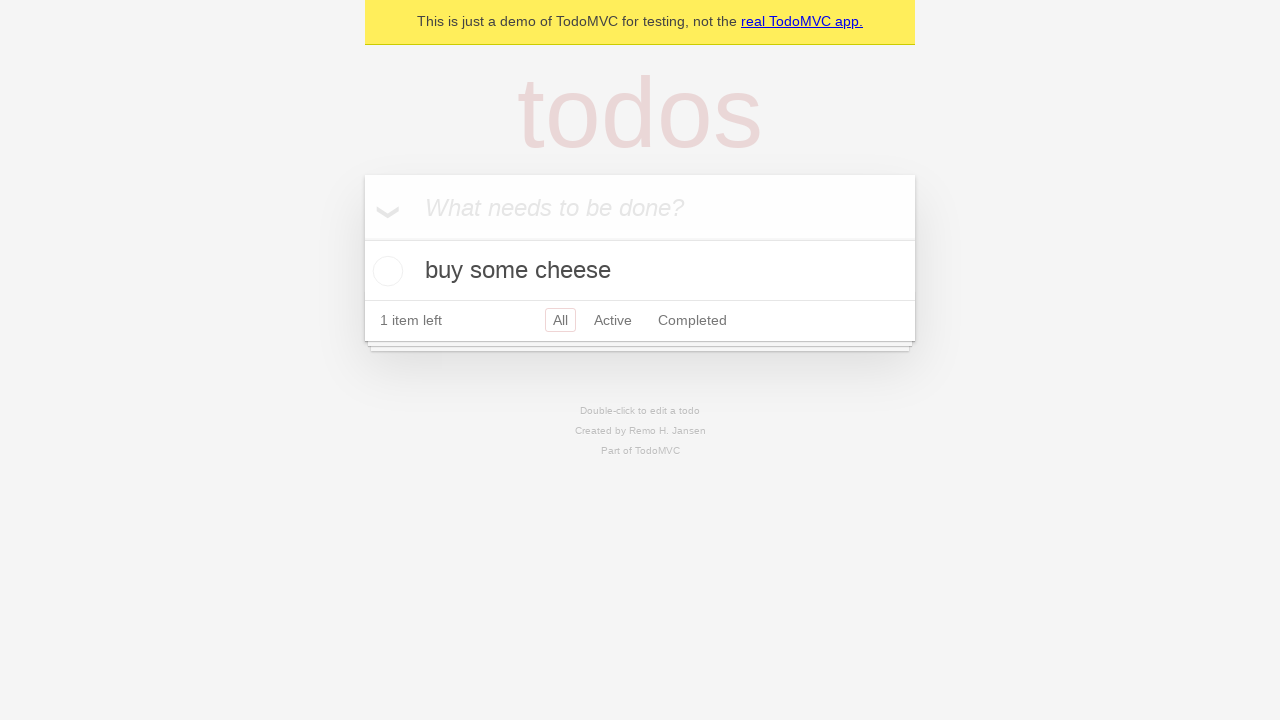

Filled todo input with 'feed the cat' on internal:attr=[placeholder="What needs to be done?"i]
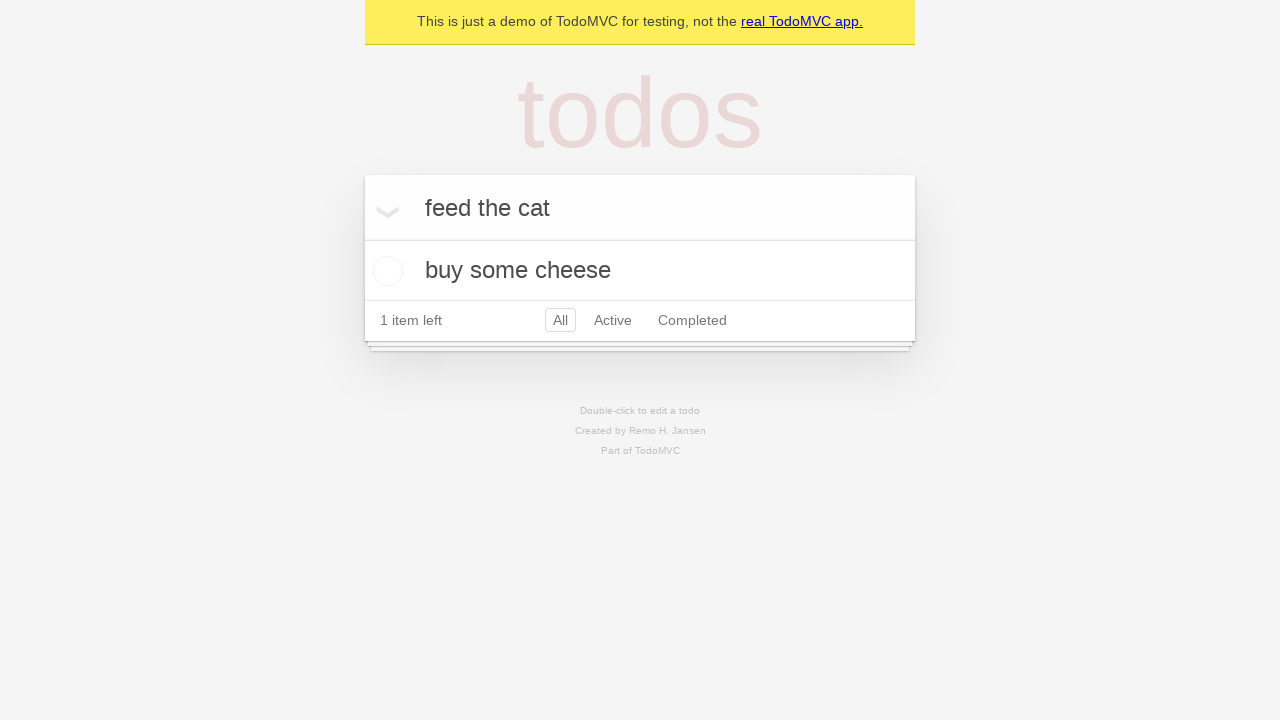

Pressed Enter to add todo 'feed the cat' on internal:attr=[placeholder="What needs to be done?"i]
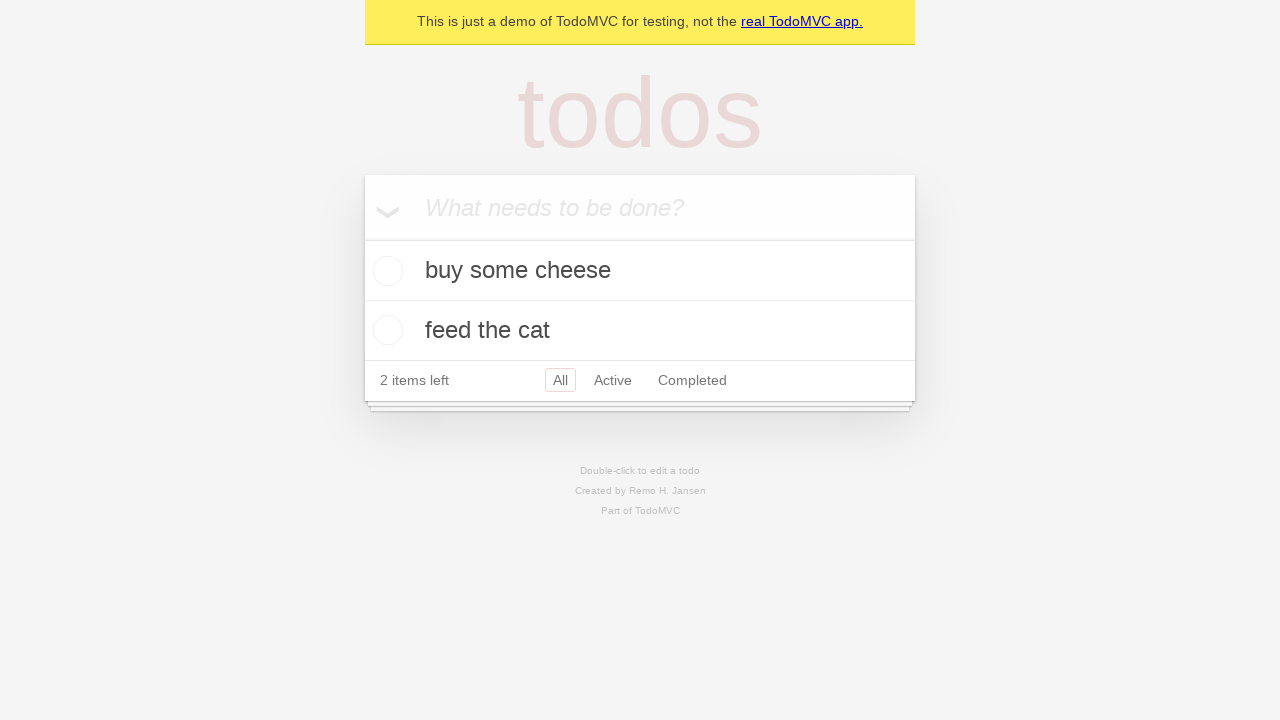

Filled todo input with 'book a doctors appointment' on internal:attr=[placeholder="What needs to be done?"i]
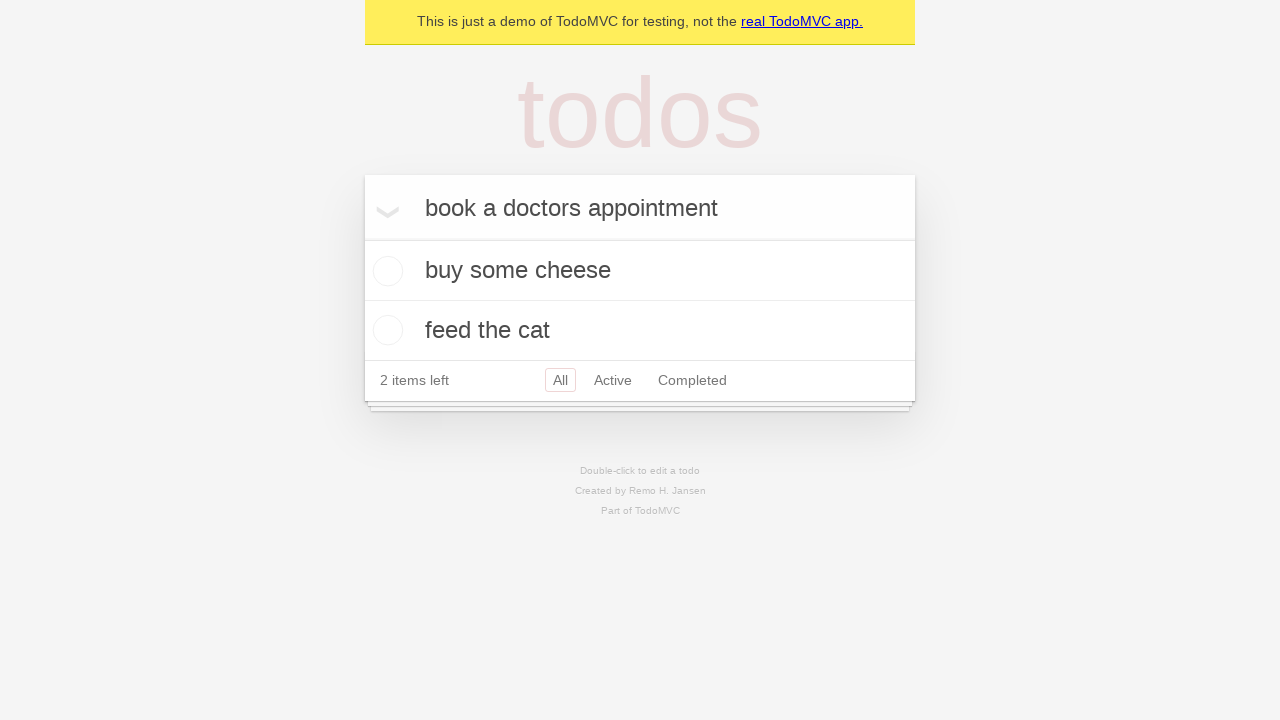

Pressed Enter to add todo 'book a doctors appointment' on internal:attr=[placeholder="What needs to be done?"i]
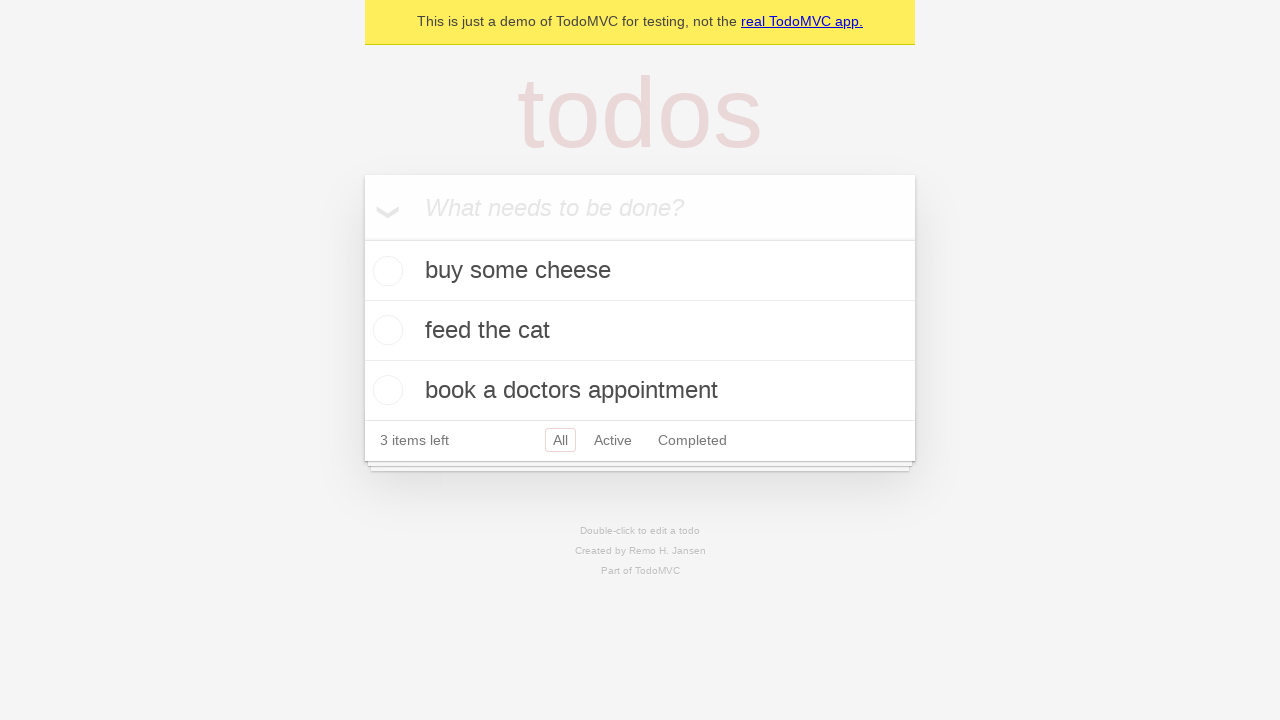

Checked the first todo item as completed at (385, 271) on .todo-list li .toggle >> nth=0
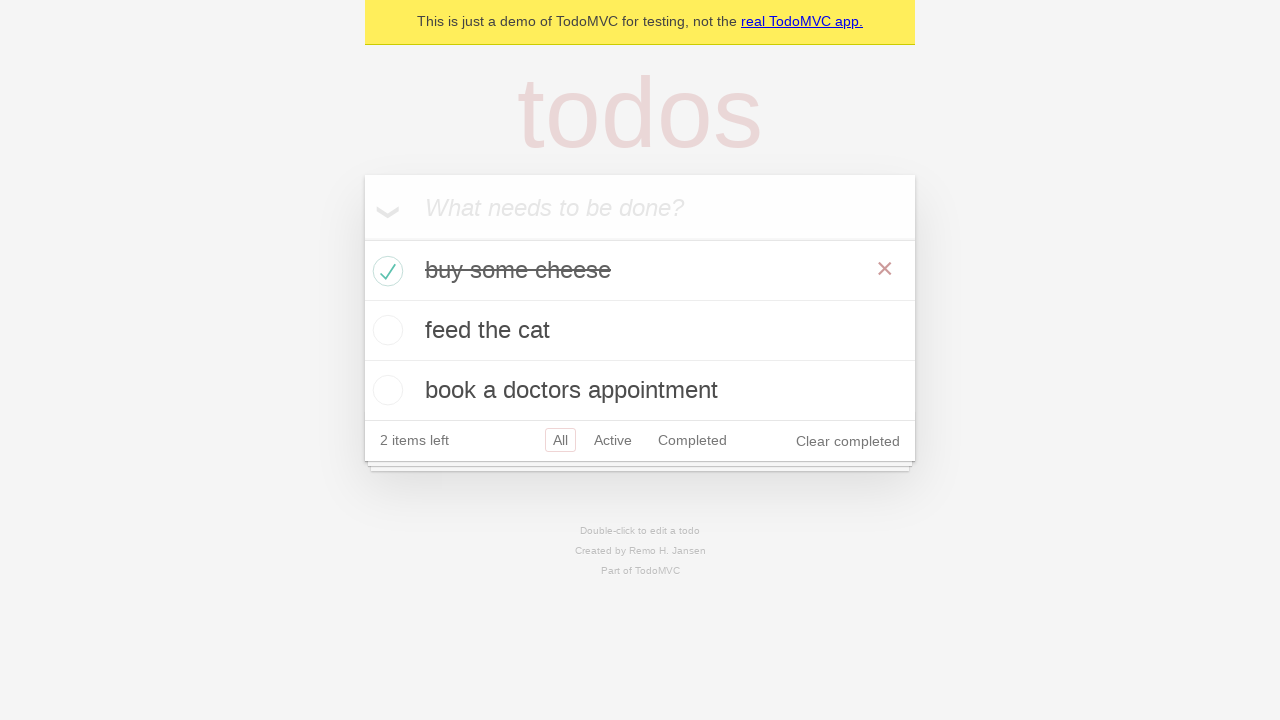

Clear completed button appeared on the page
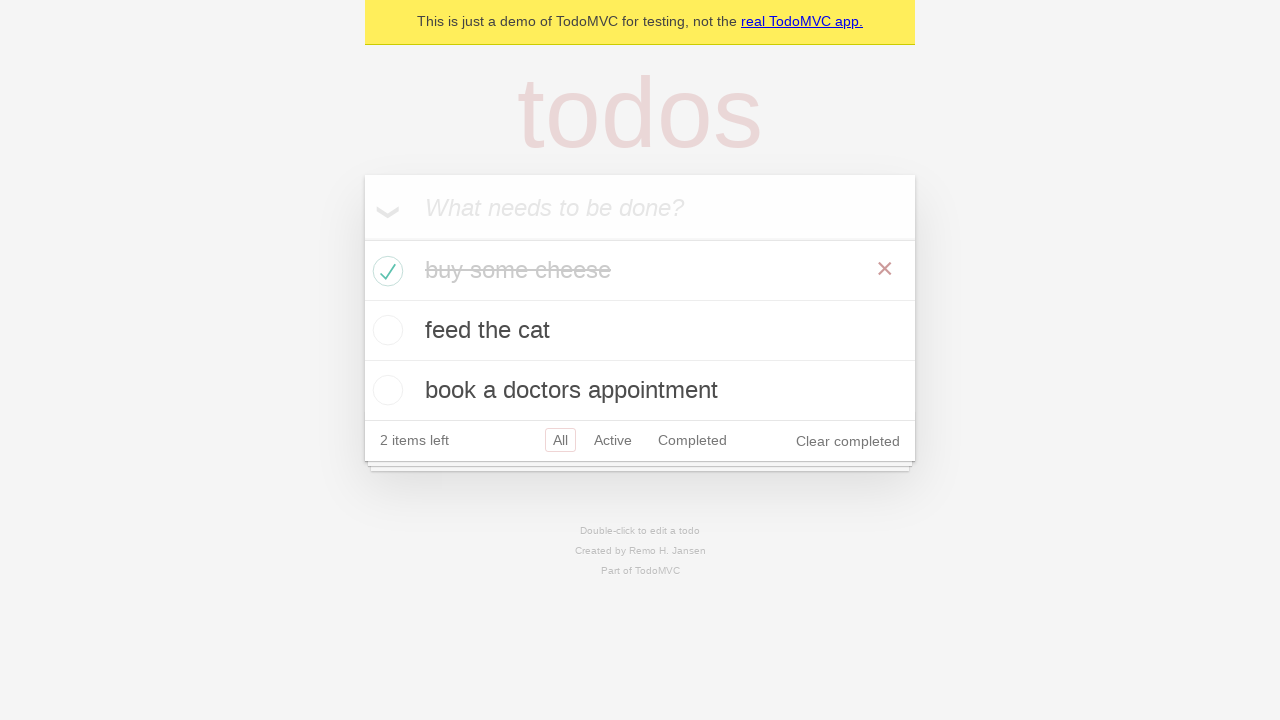

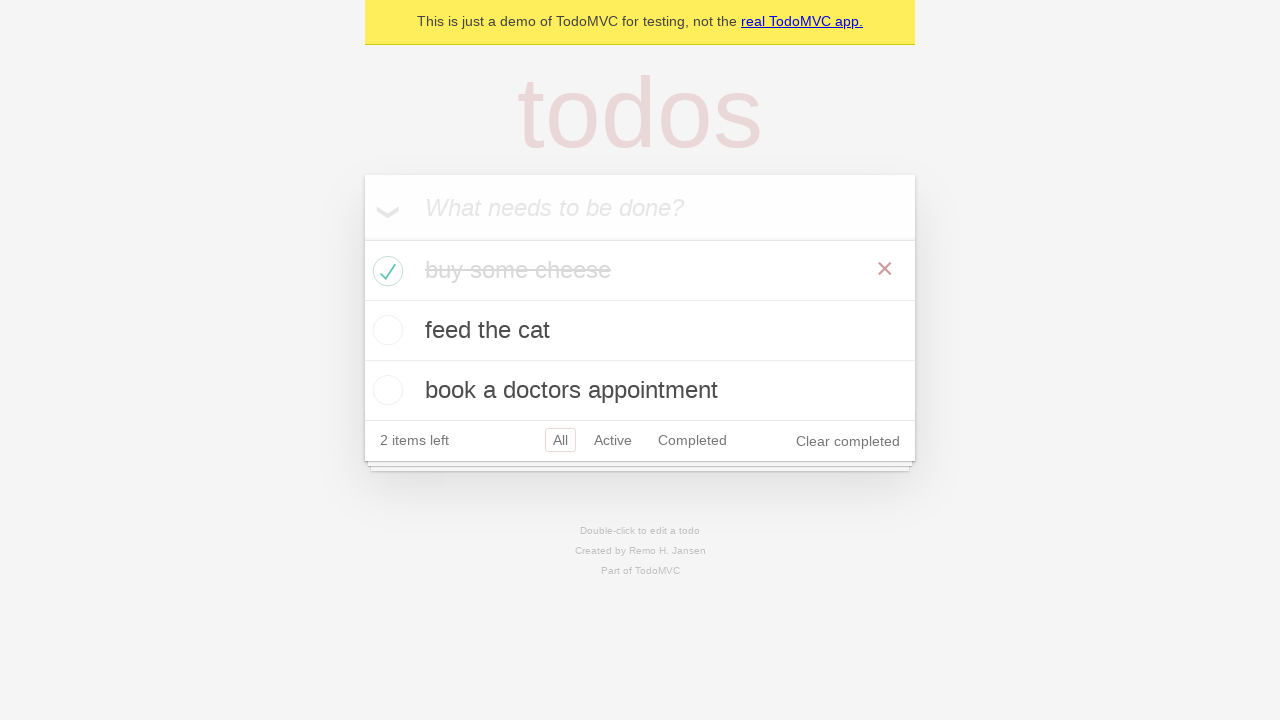